Tests adding todo items by creating two todos and verifying they appear in the list

Starting URL: https://demo.playwright.dev/todomvc

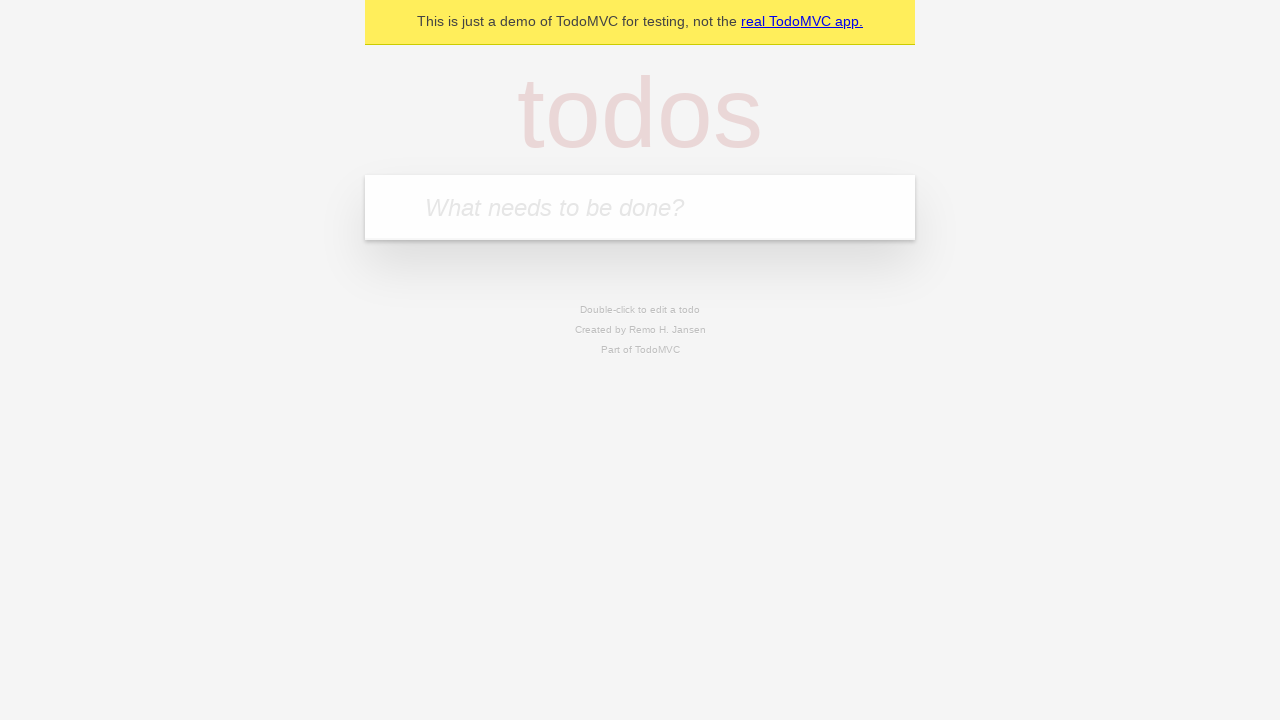

Filled todo input with 'buy some cheese' on internal:attr=[placeholder="What needs to be done?"i]
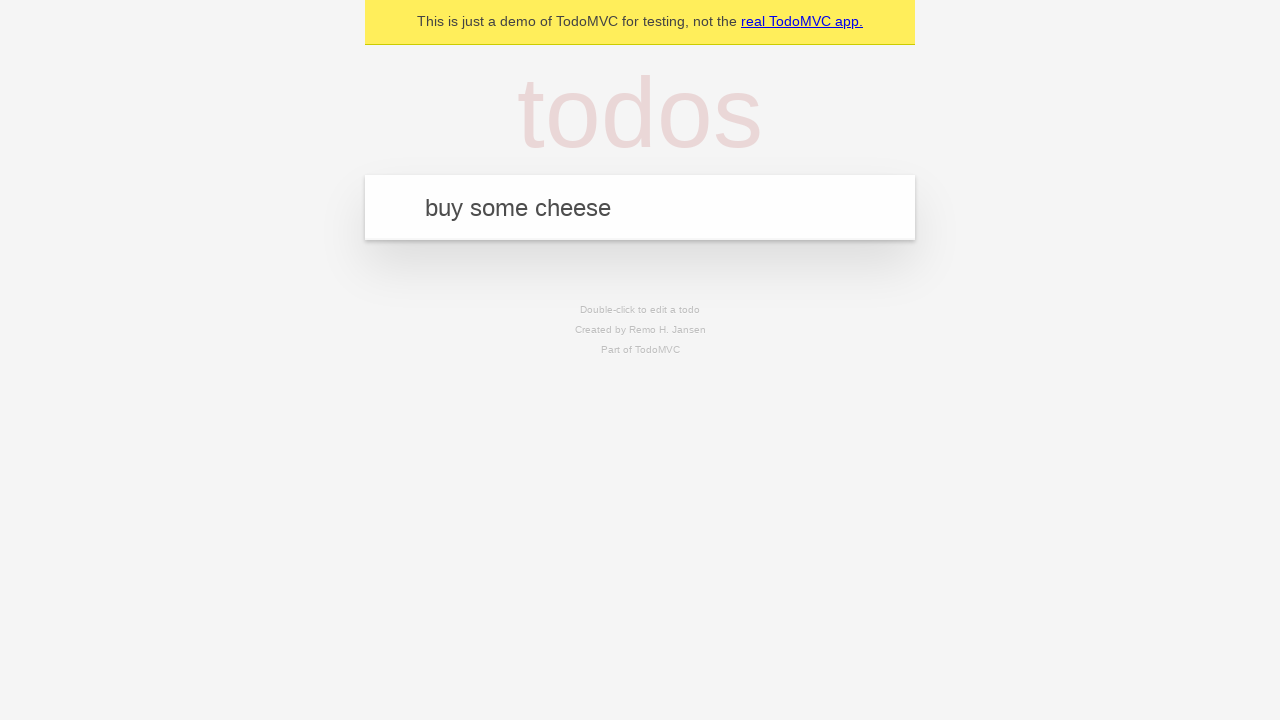

Pressed Enter to create first todo on internal:attr=[placeholder="What needs to be done?"i]
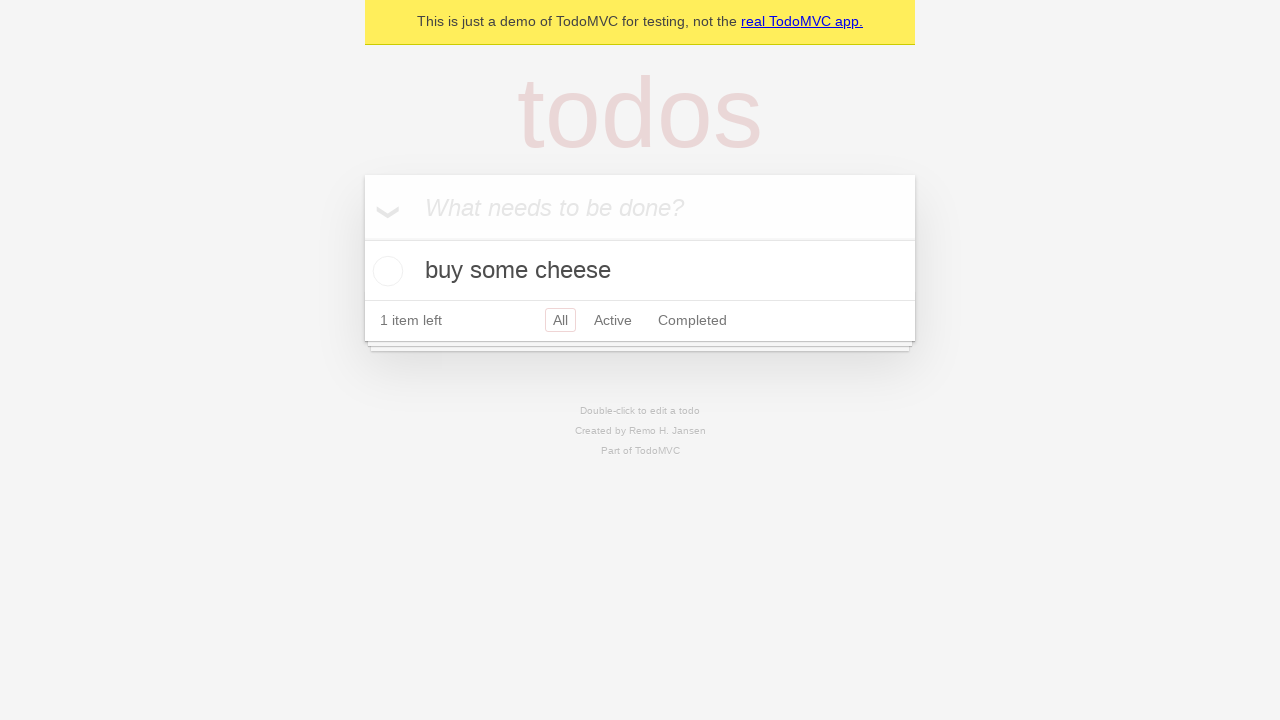

First todo appeared in the list
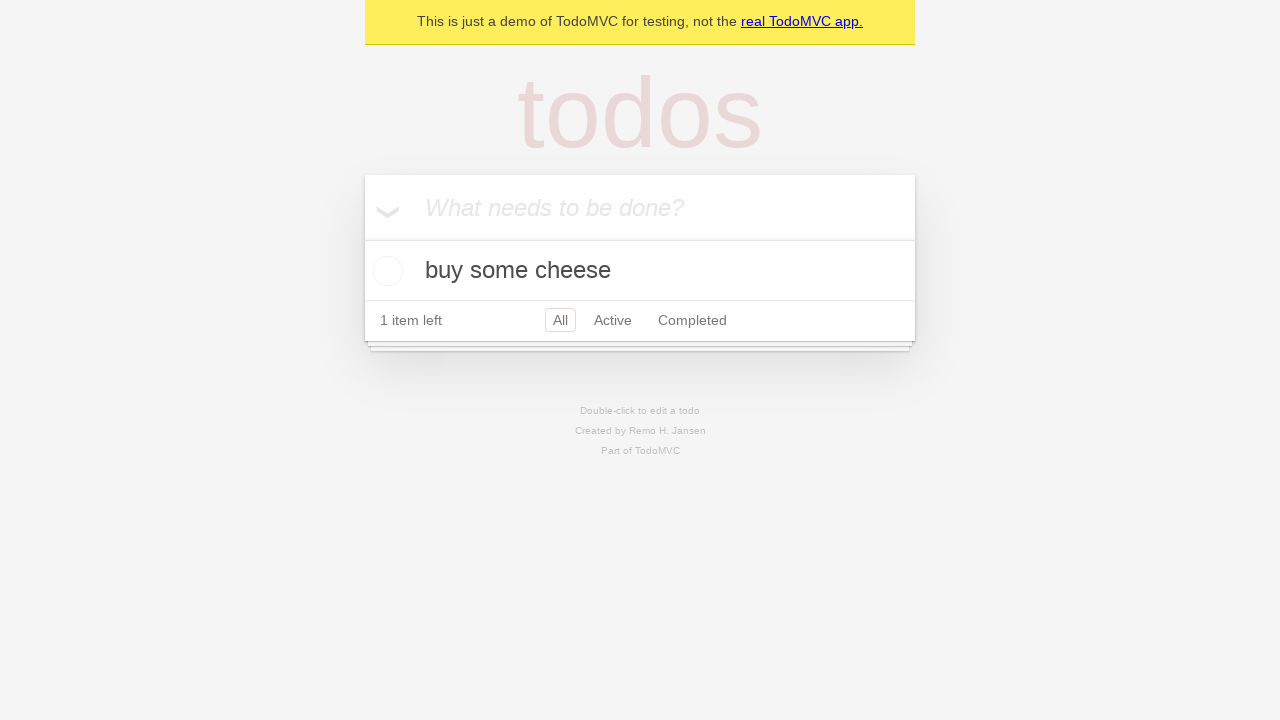

Filled todo input with 'feed the cat' on internal:attr=[placeholder="What needs to be done?"i]
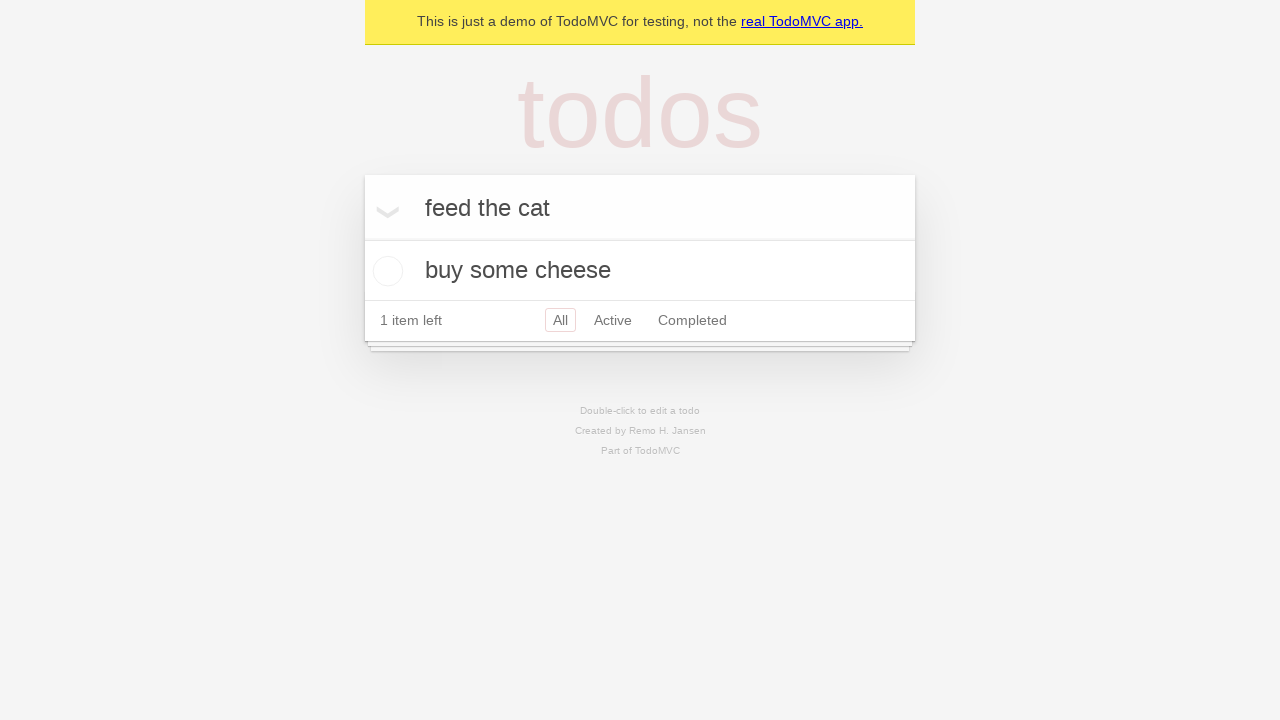

Pressed Enter to create second todo on internal:attr=[placeholder="What needs to be done?"i]
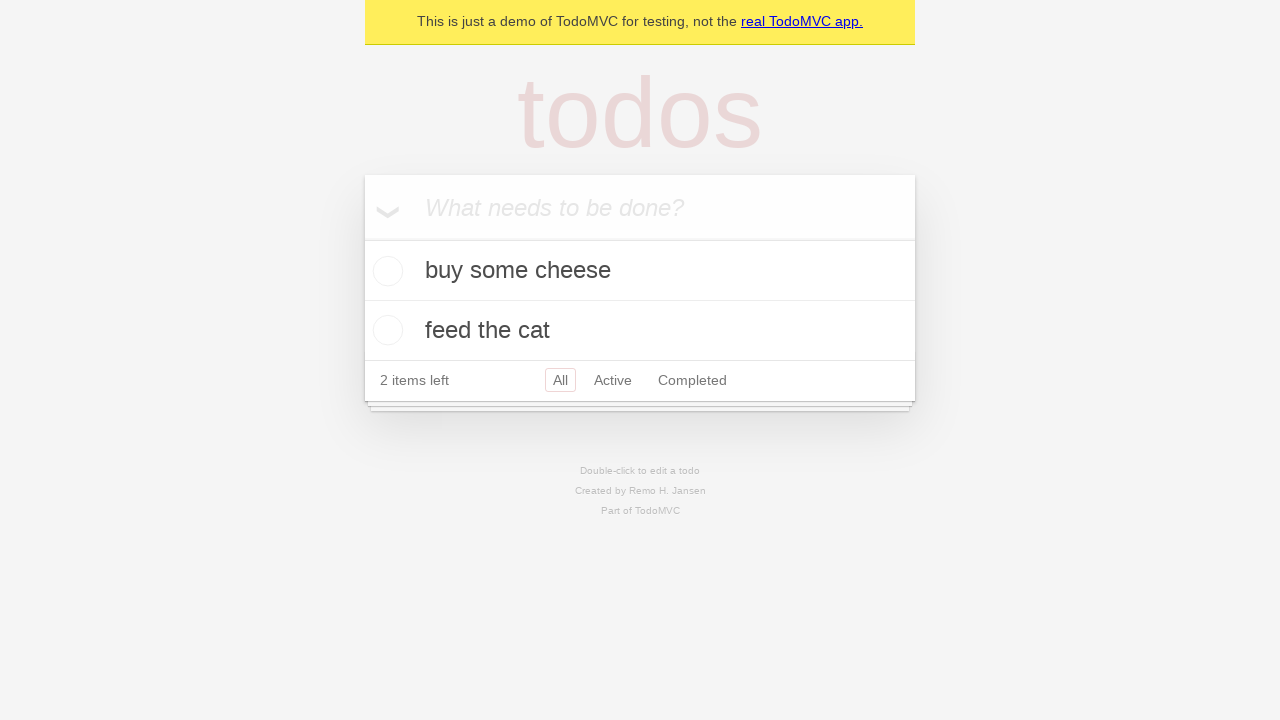

Both todos are visible in the list
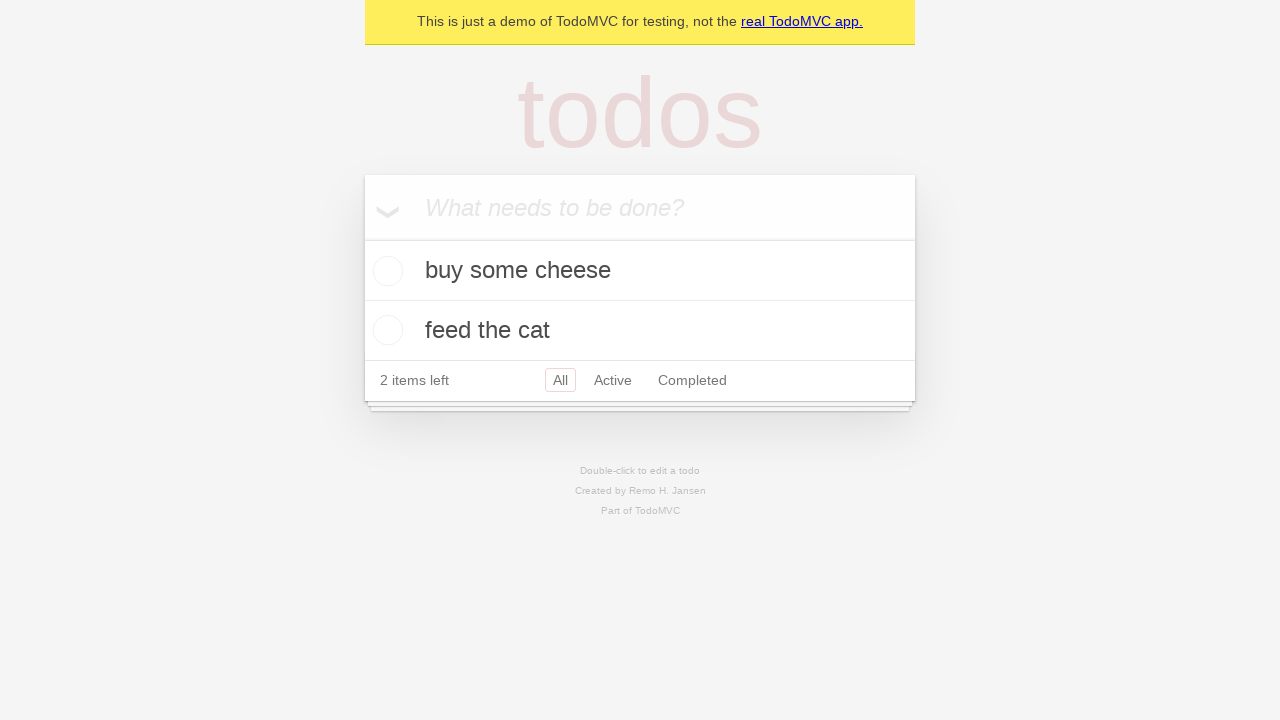

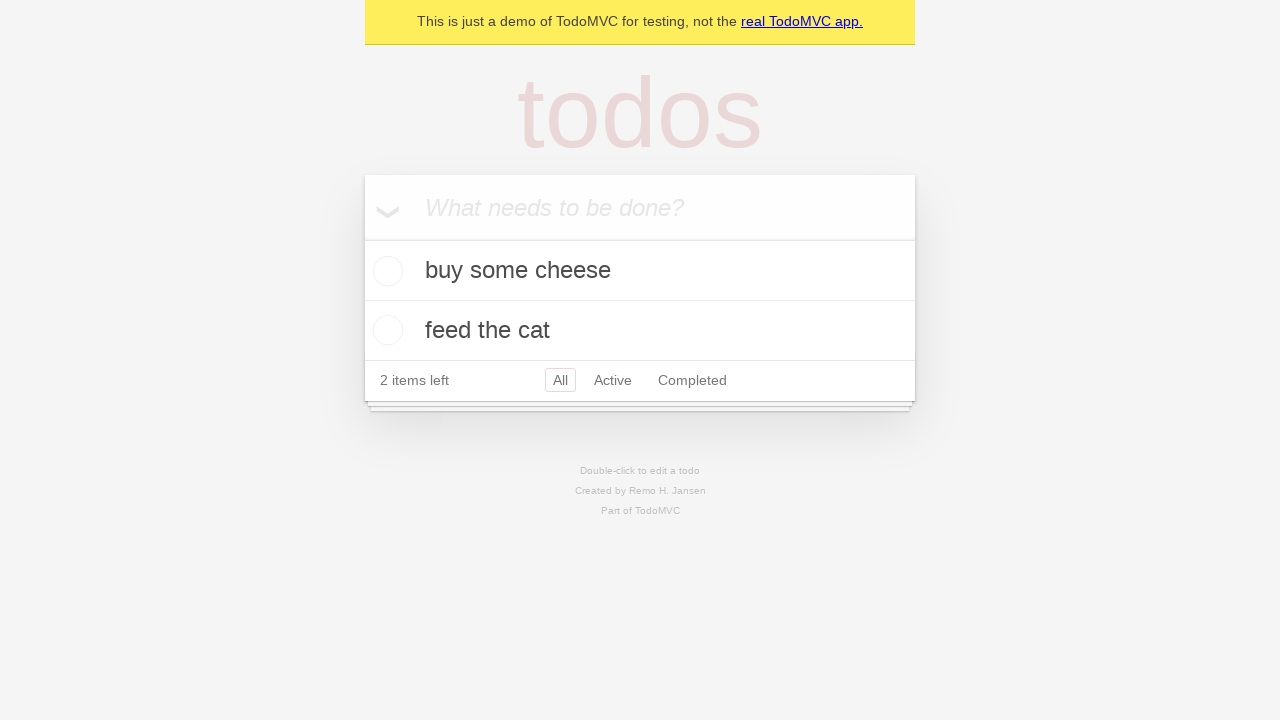